Tests iframe interaction on W3Schools by switching to an iframe, clicking a button inside it, then switching back to the parent frame and clicking a navigation link.

Starting URL: https://www.w3schools.com/js/tryit.asp?filename=tryjs_myfirst

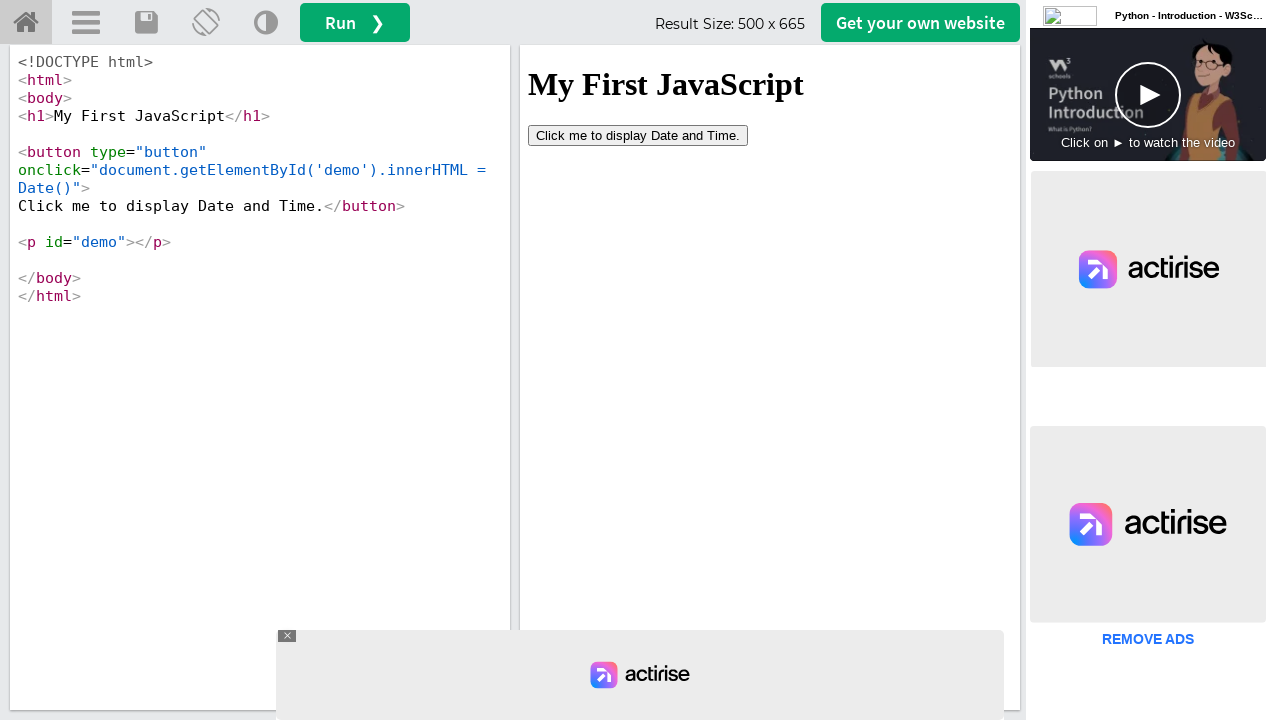

Located iframe with id 'iframeResult'
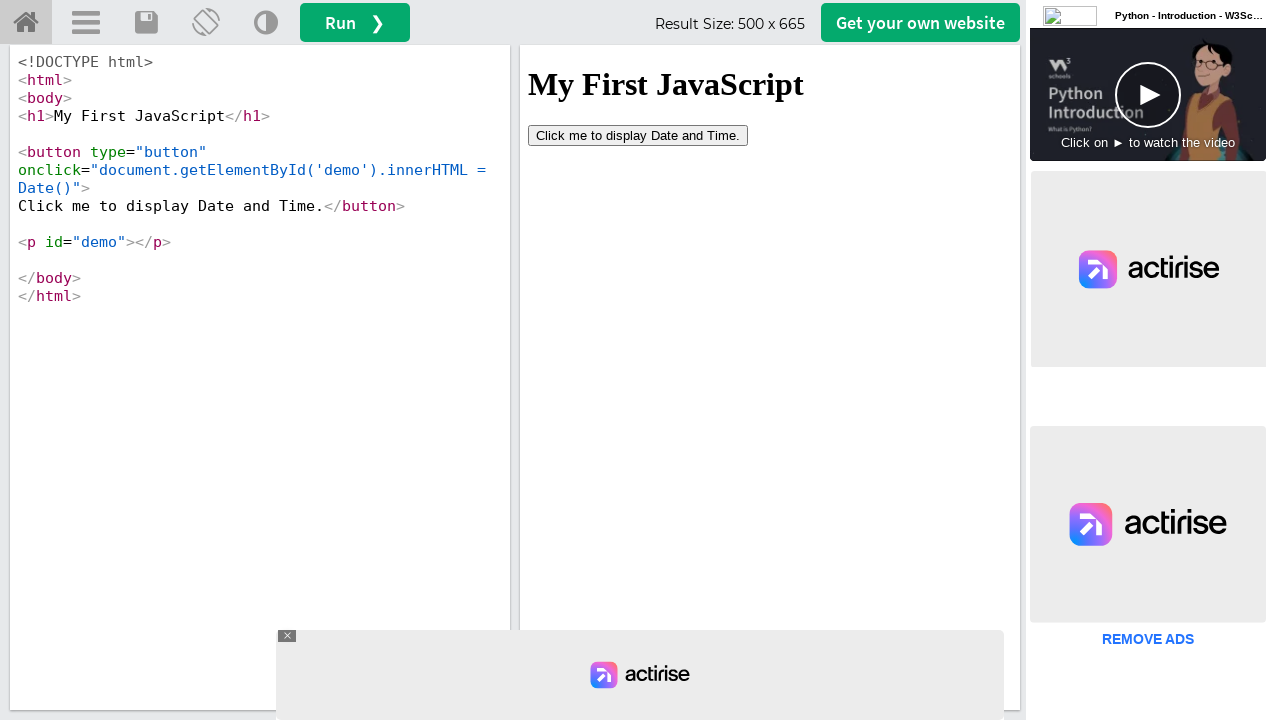

Clicked button inside the iframe at (638, 135) on #iframeResult >> internal:control=enter-frame >> button[type='button']
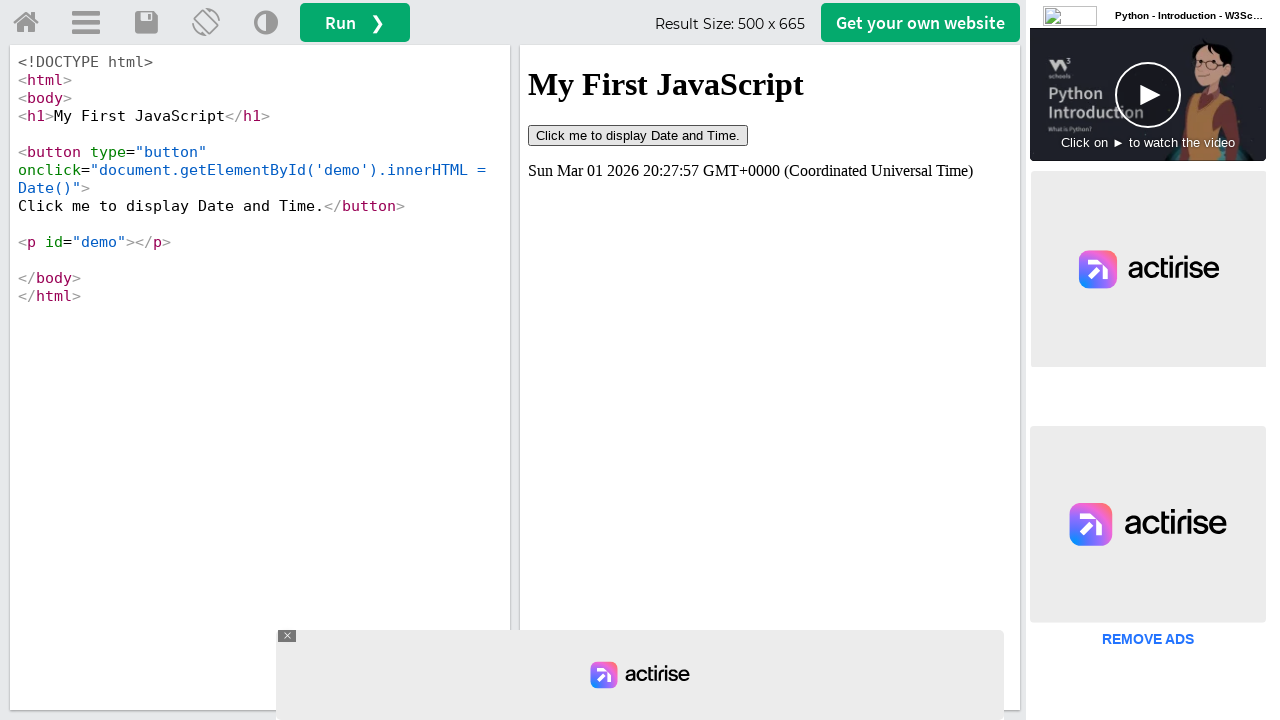

Waited 1000ms for action to complete
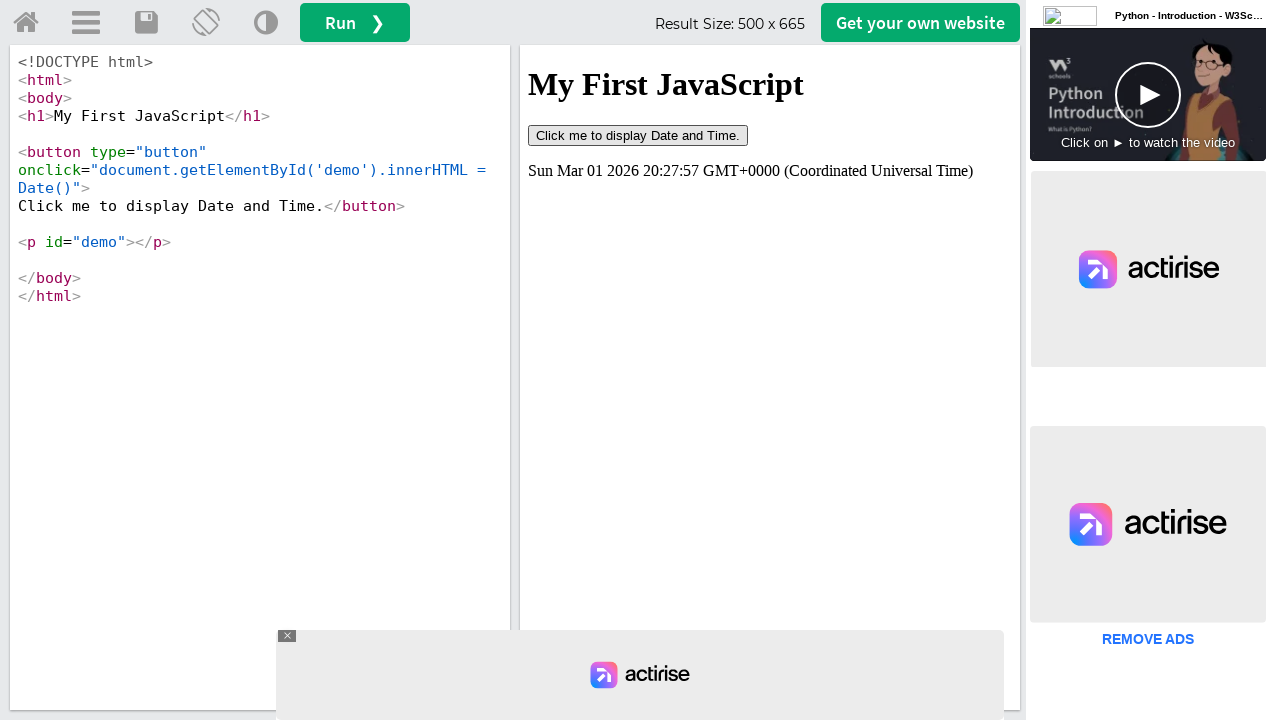

Clicked 'Try Home' link in parent frame at (26, 23) on #tryhome
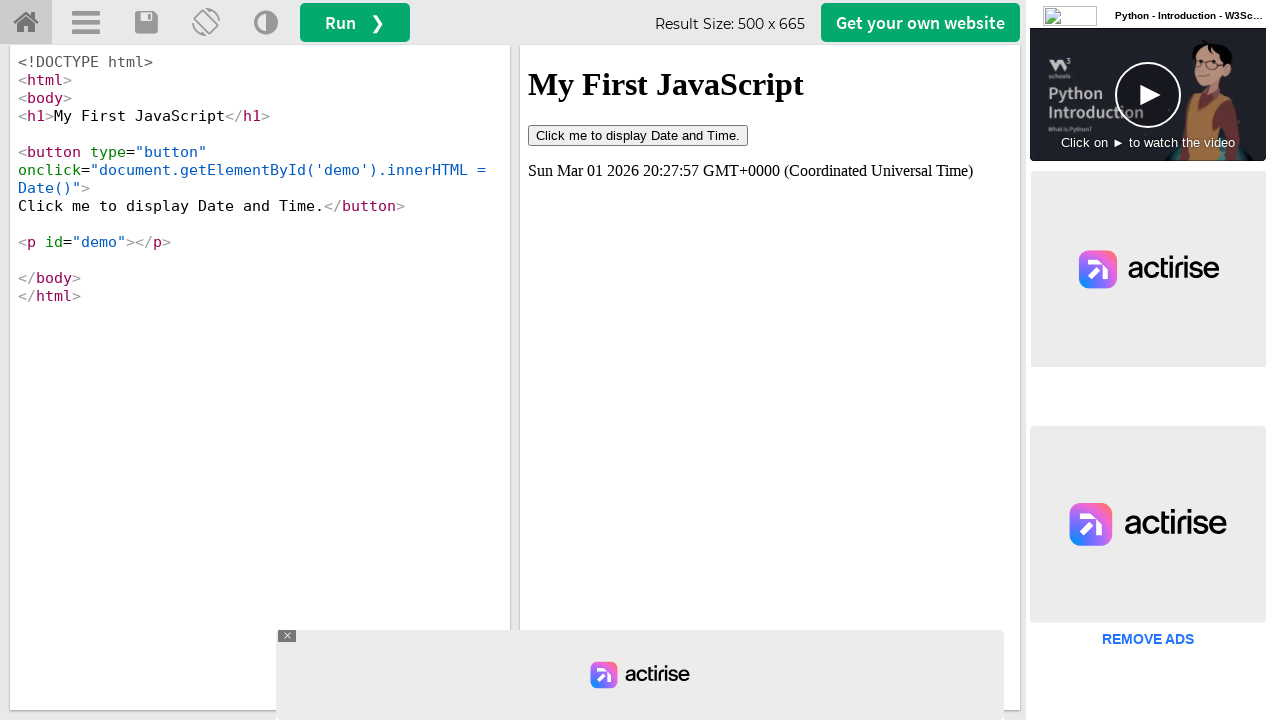

Page load completed after navigation
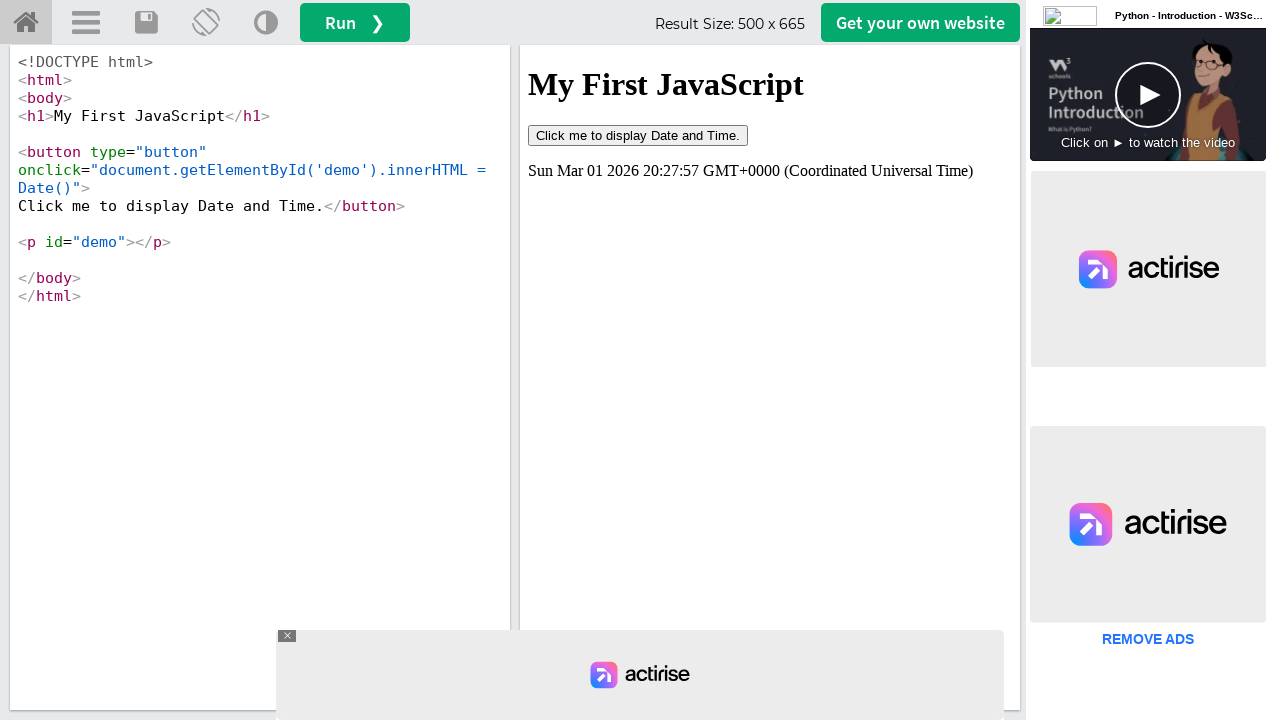

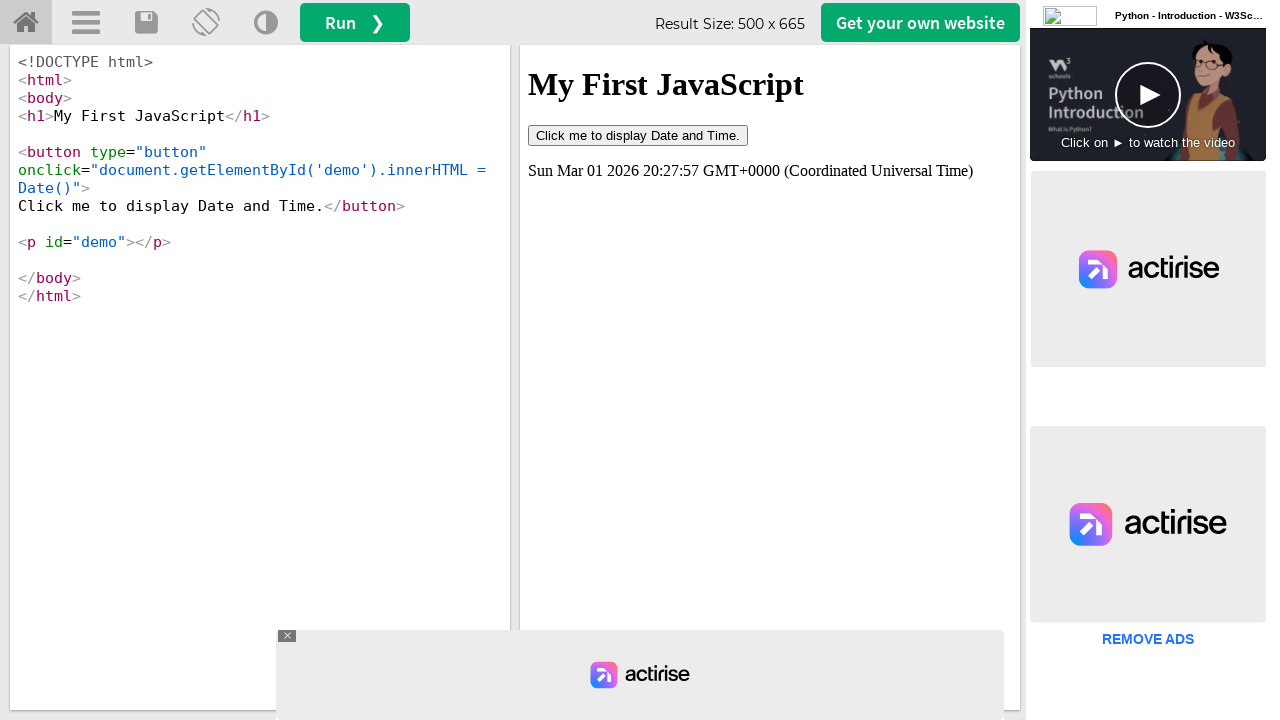